Tests page scrolling functionality by scrolling to the bottom of the page and then back to the top using JavaScript execution

Starting URL: https://demoapps.qspiders.com/

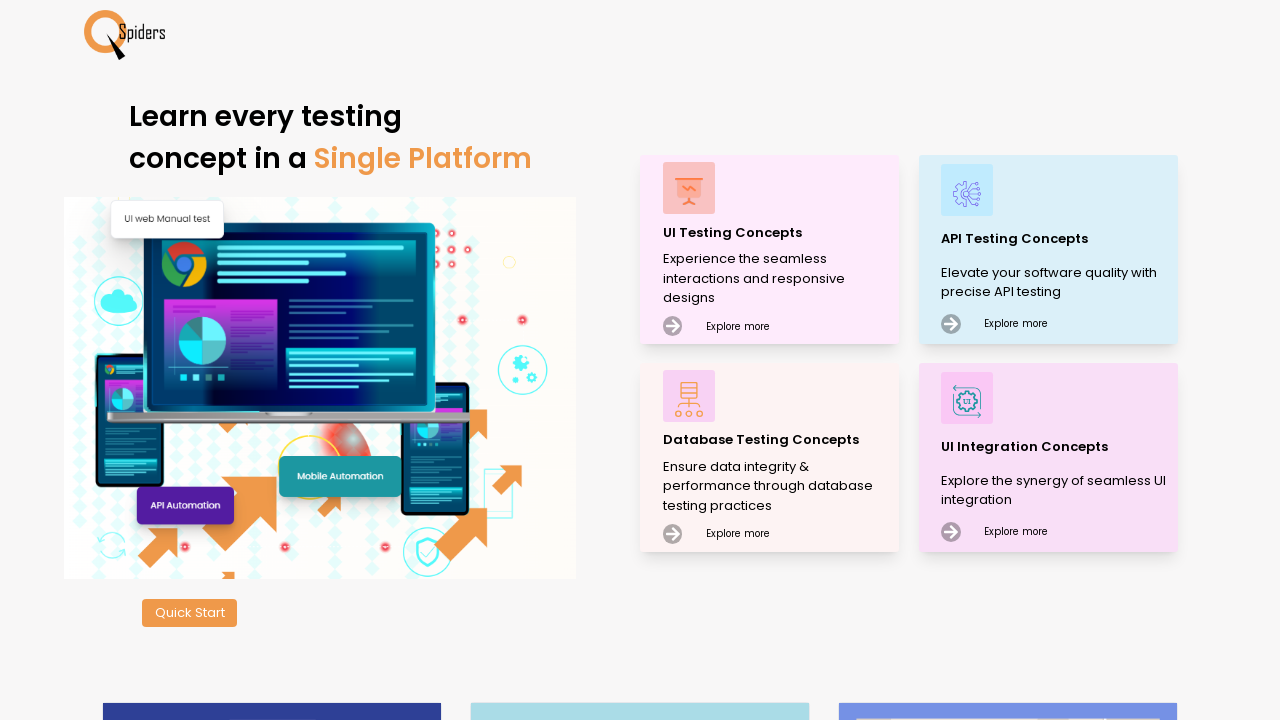

Scrolled page to the bottom using JavaScript
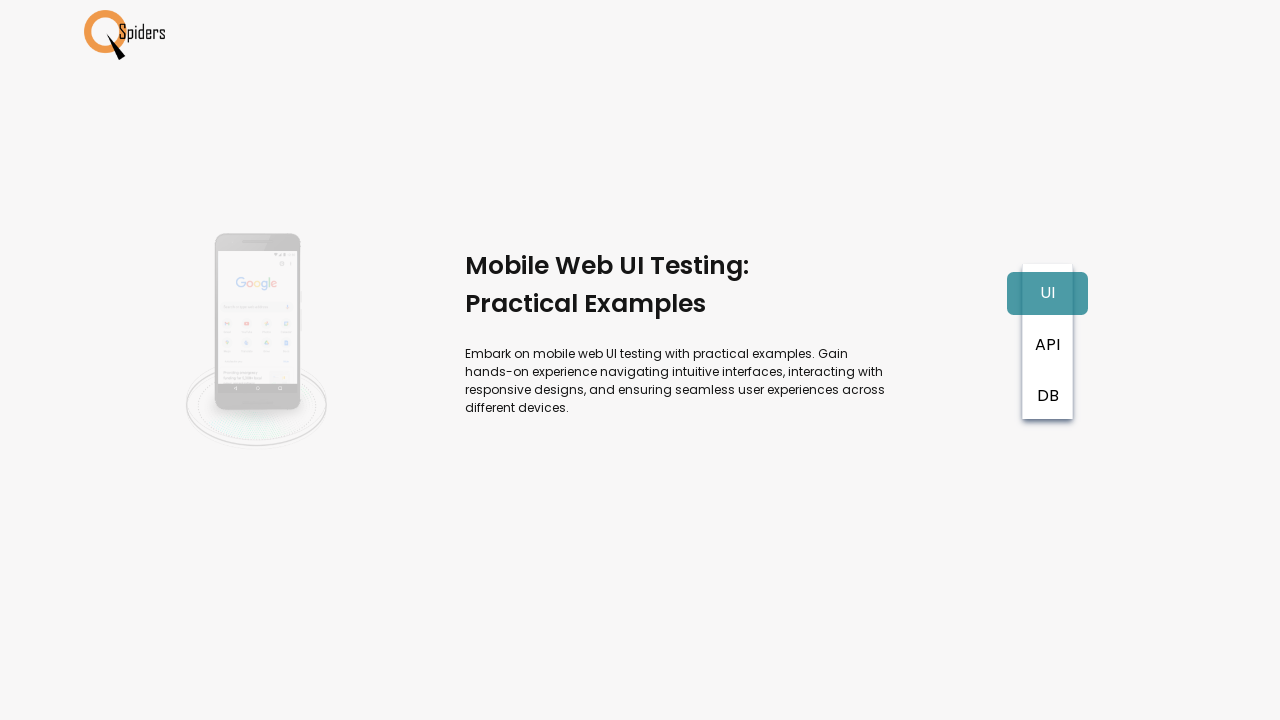

Waited 1 second for scroll to complete
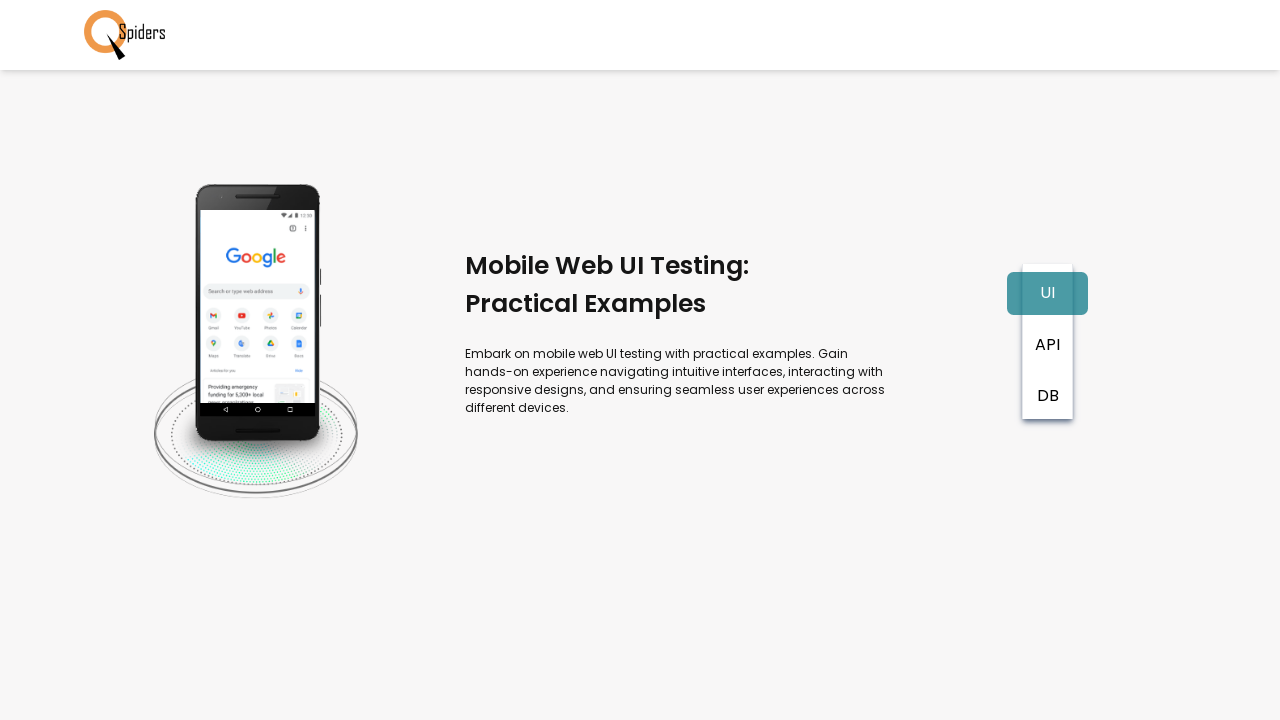

Scrolled page back to the top using JavaScript
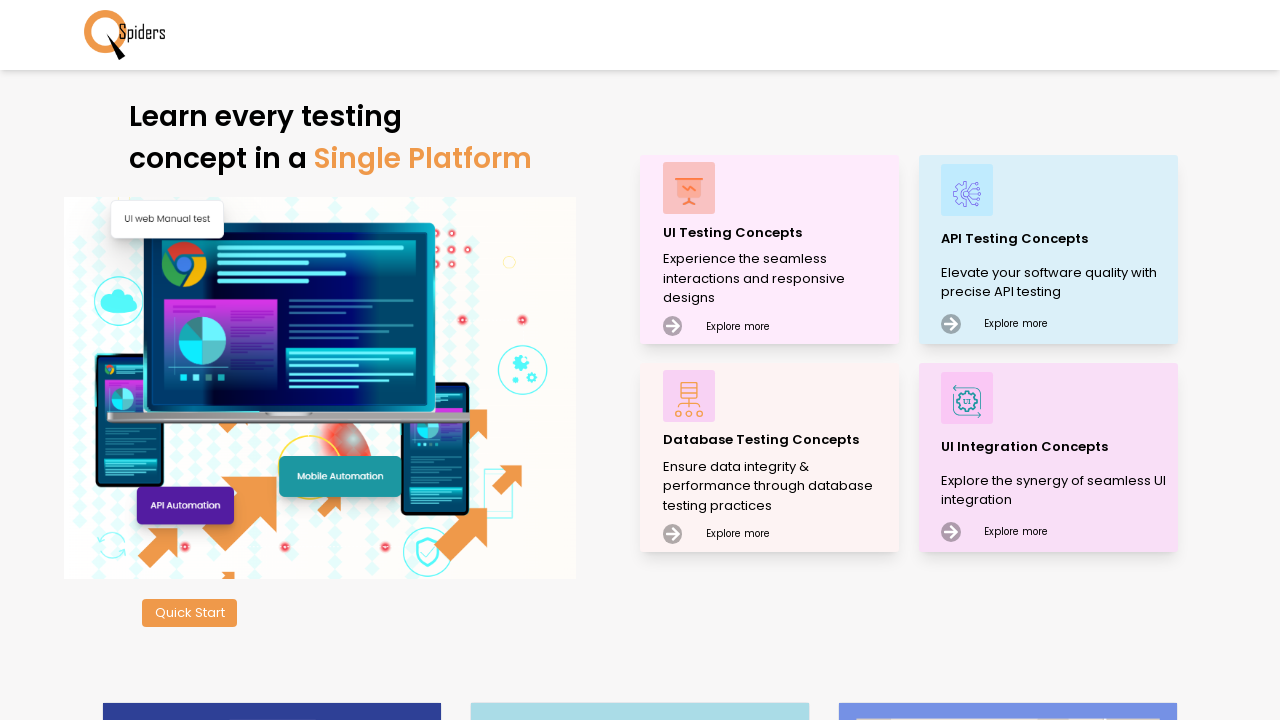

Waited 1 second for scroll to complete
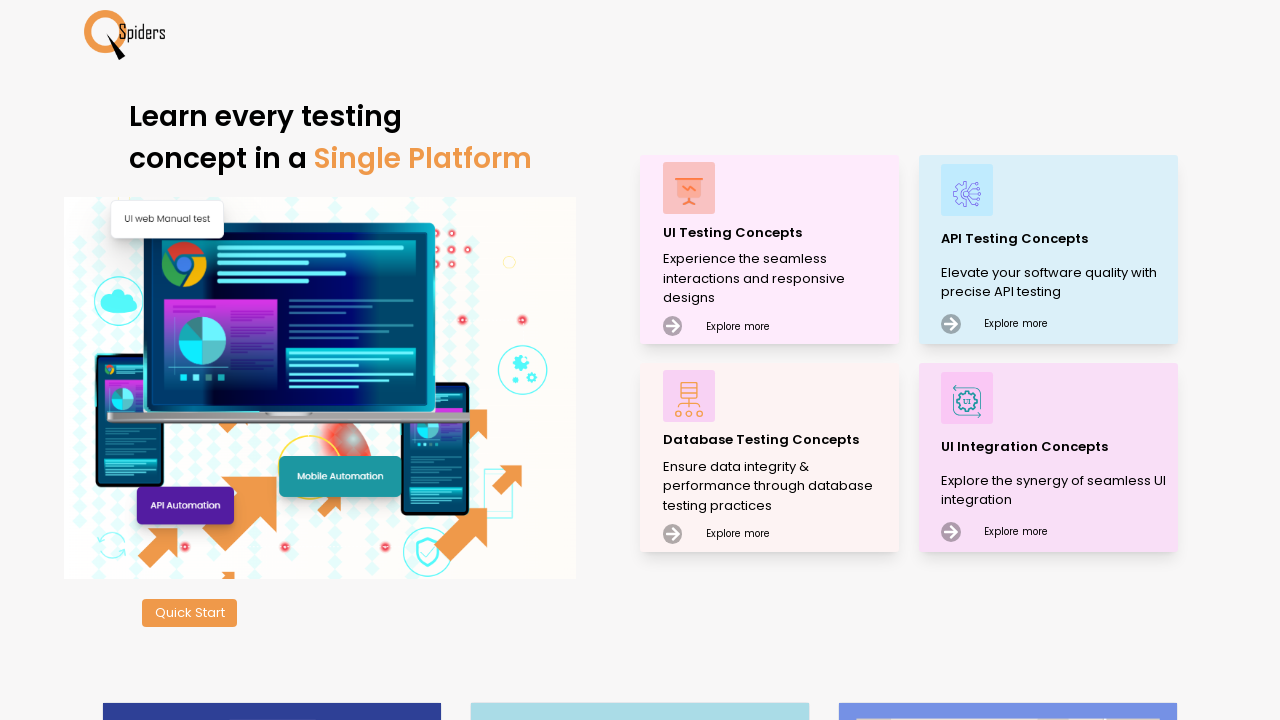

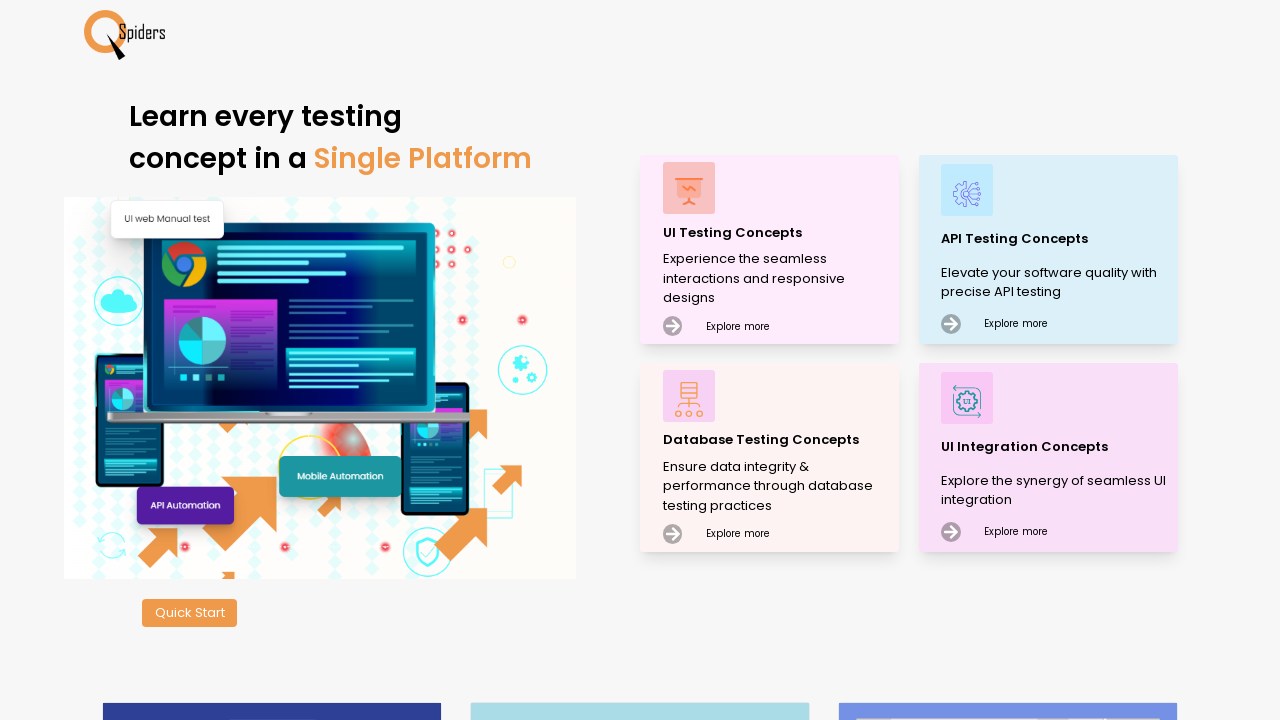